Tests dropdown functionality by verifying all options are displayed, then selecting Option 1 and Option 2 sequentially and verifying the selections

Starting URL: https://the-internet.herokuapp.com/dropdown

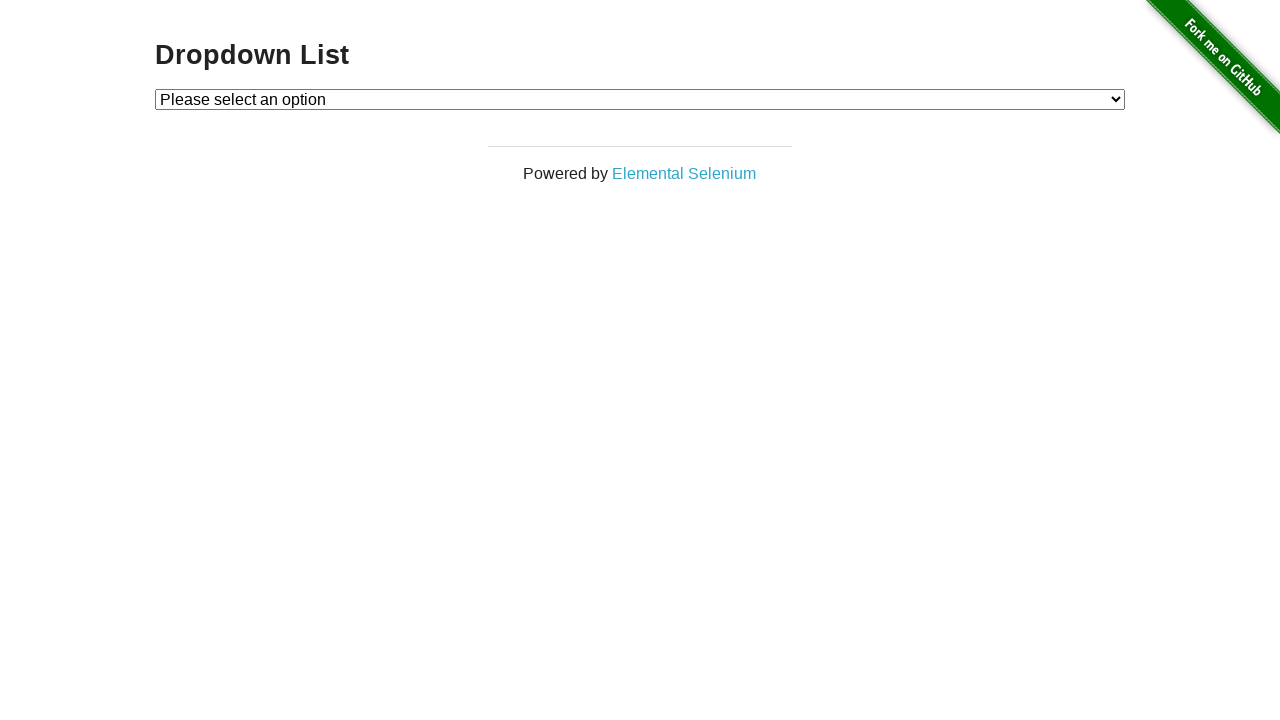

Waited for dropdown to be visible
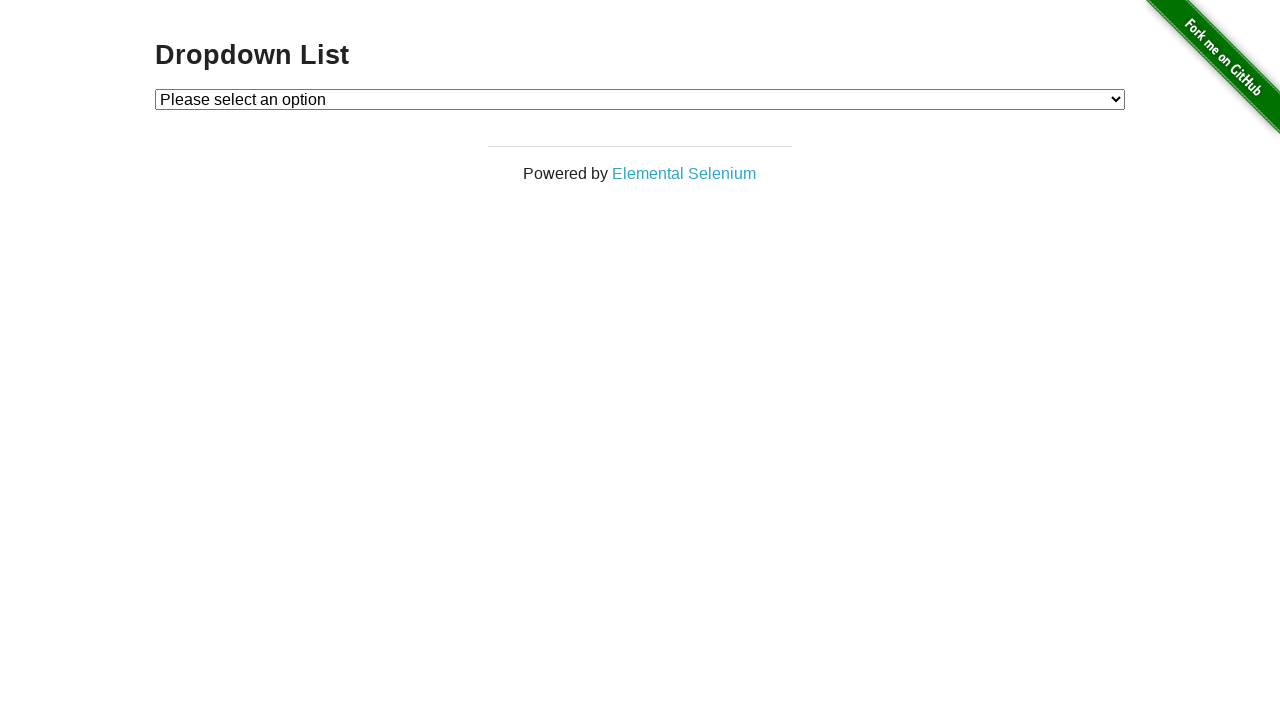

Selected Option 1 from dropdown on #dropdown
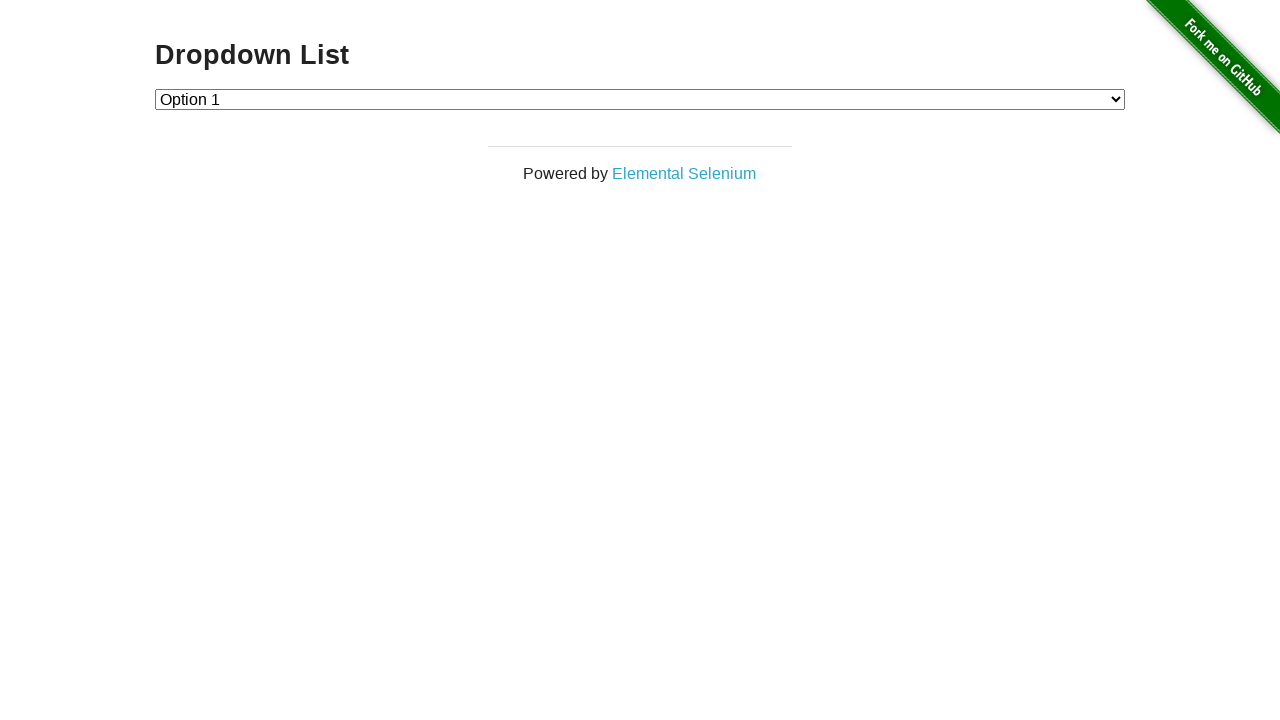

Retrieved selected option value
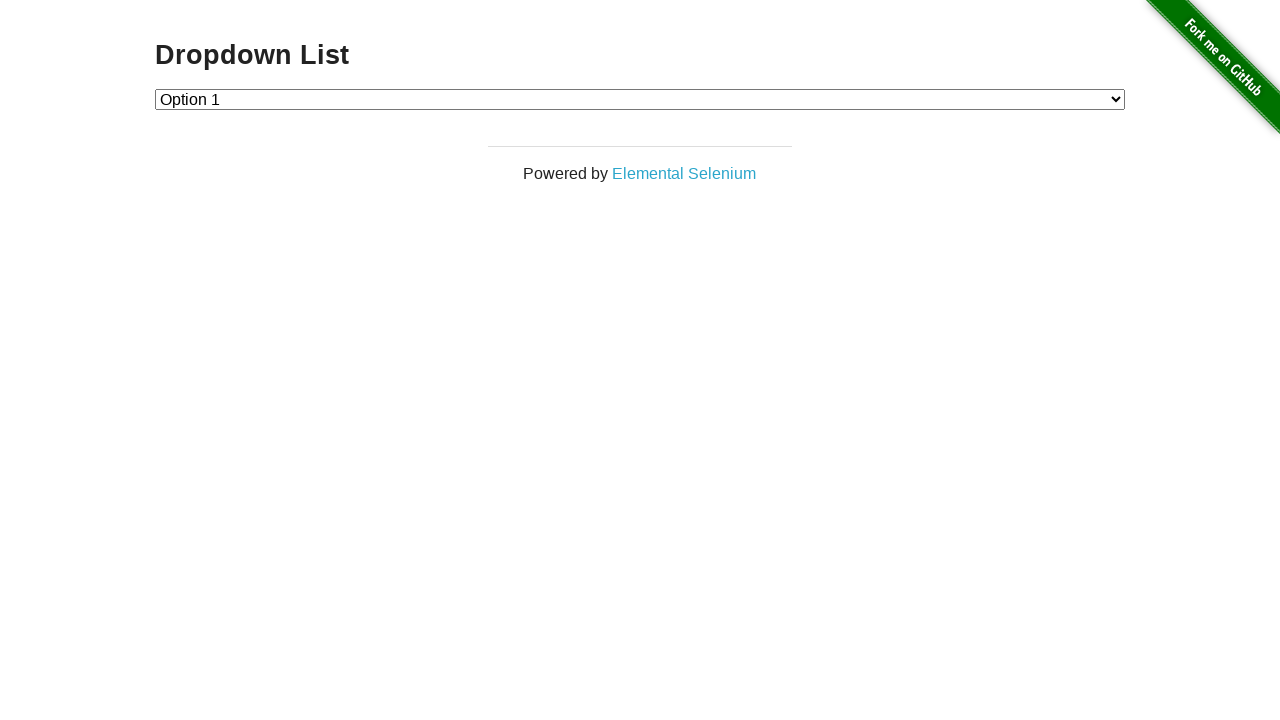

Verified Option 1 is selected
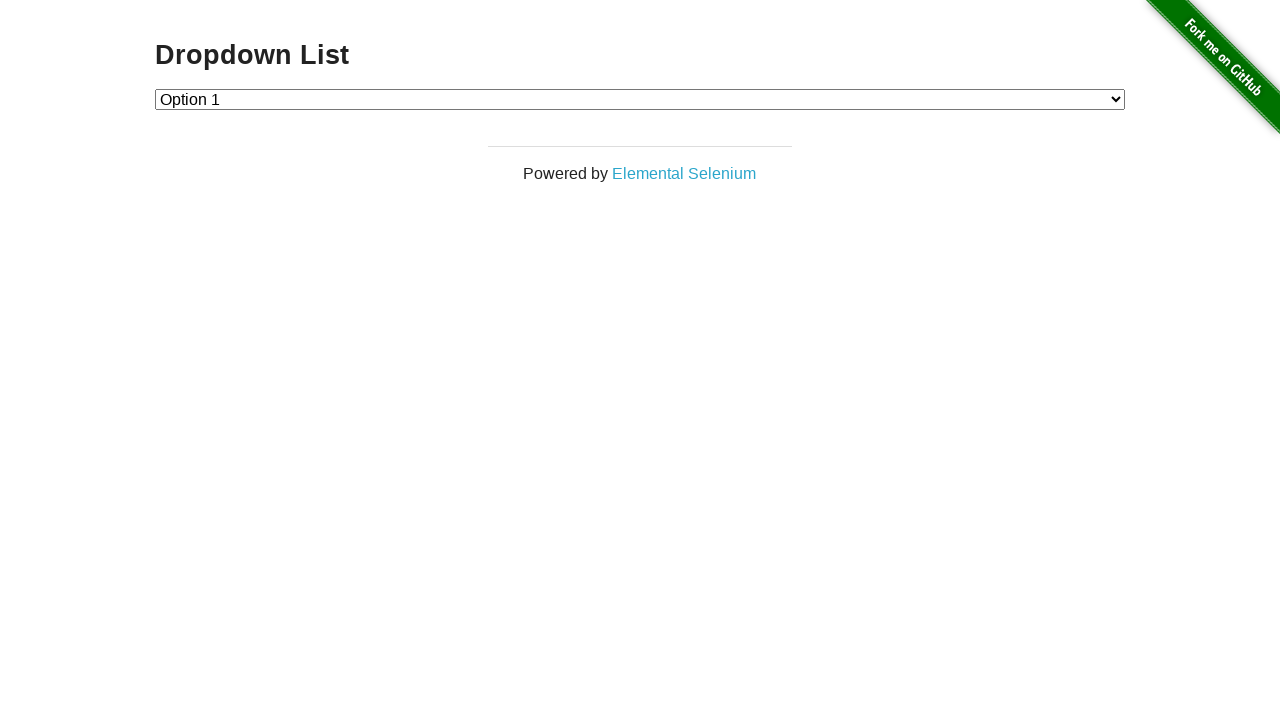

Selected Option 2 from dropdown on #dropdown
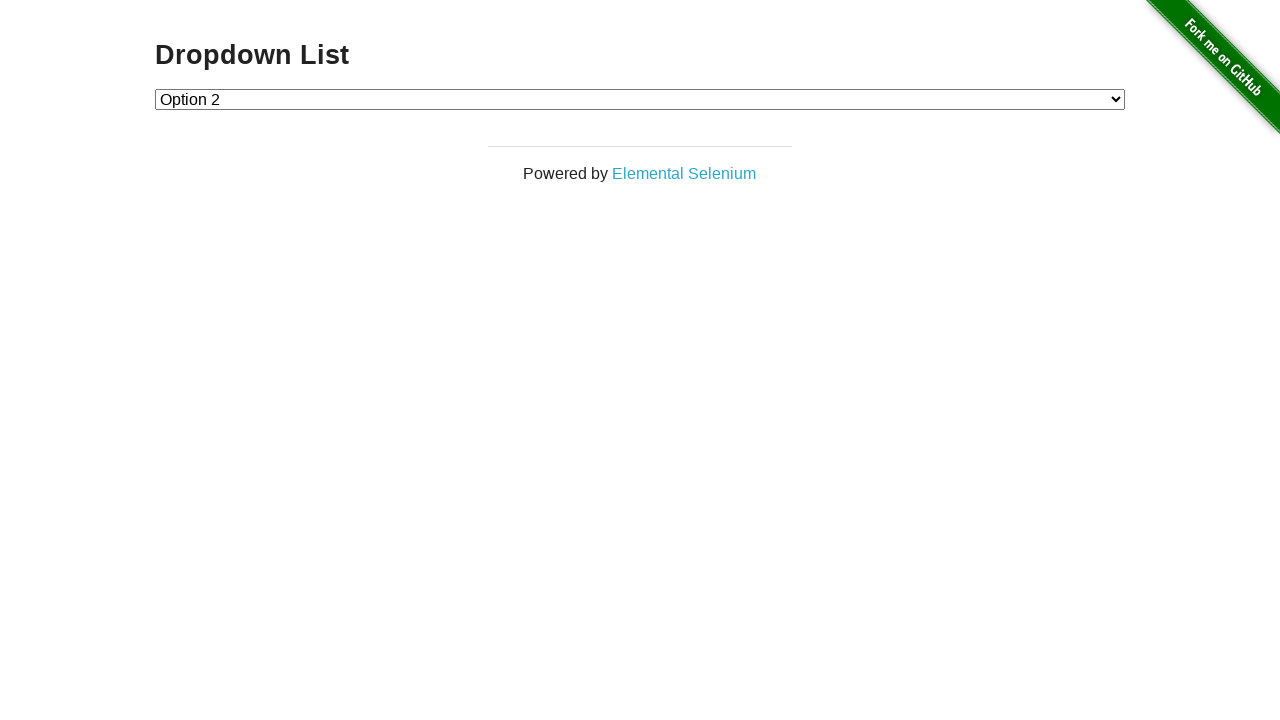

Retrieved selected option value
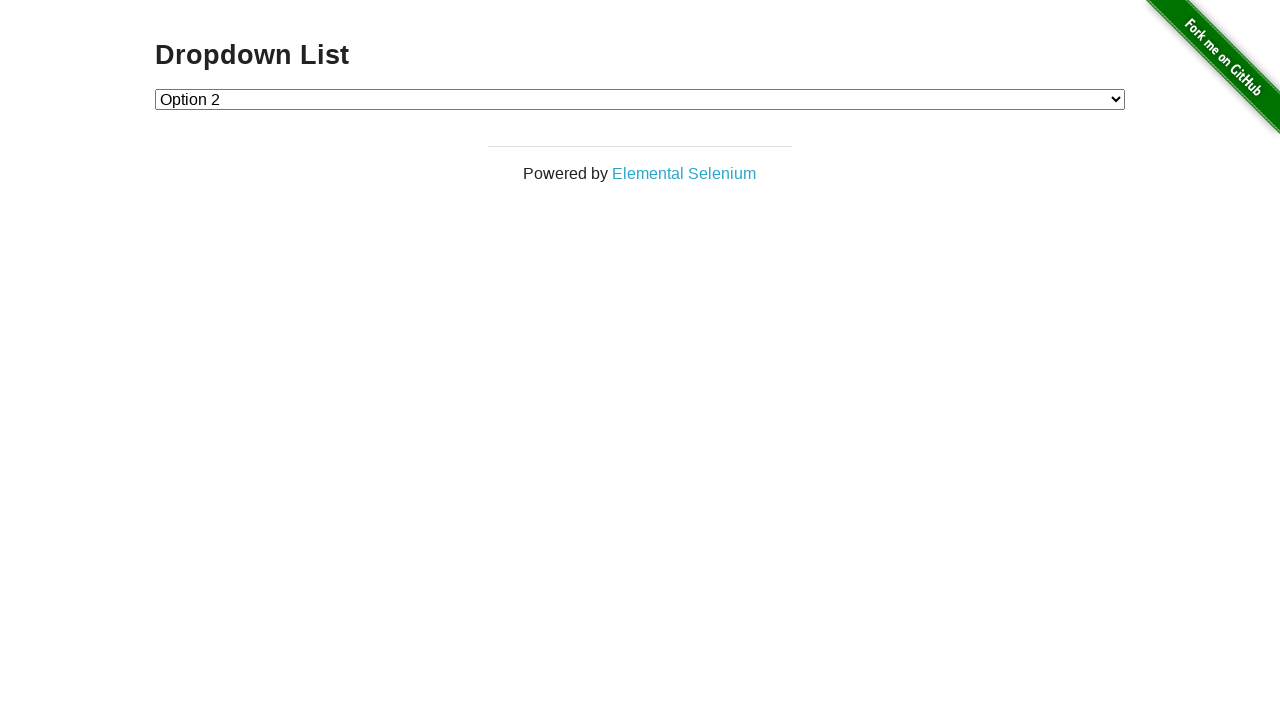

Verified Option 2 is selected
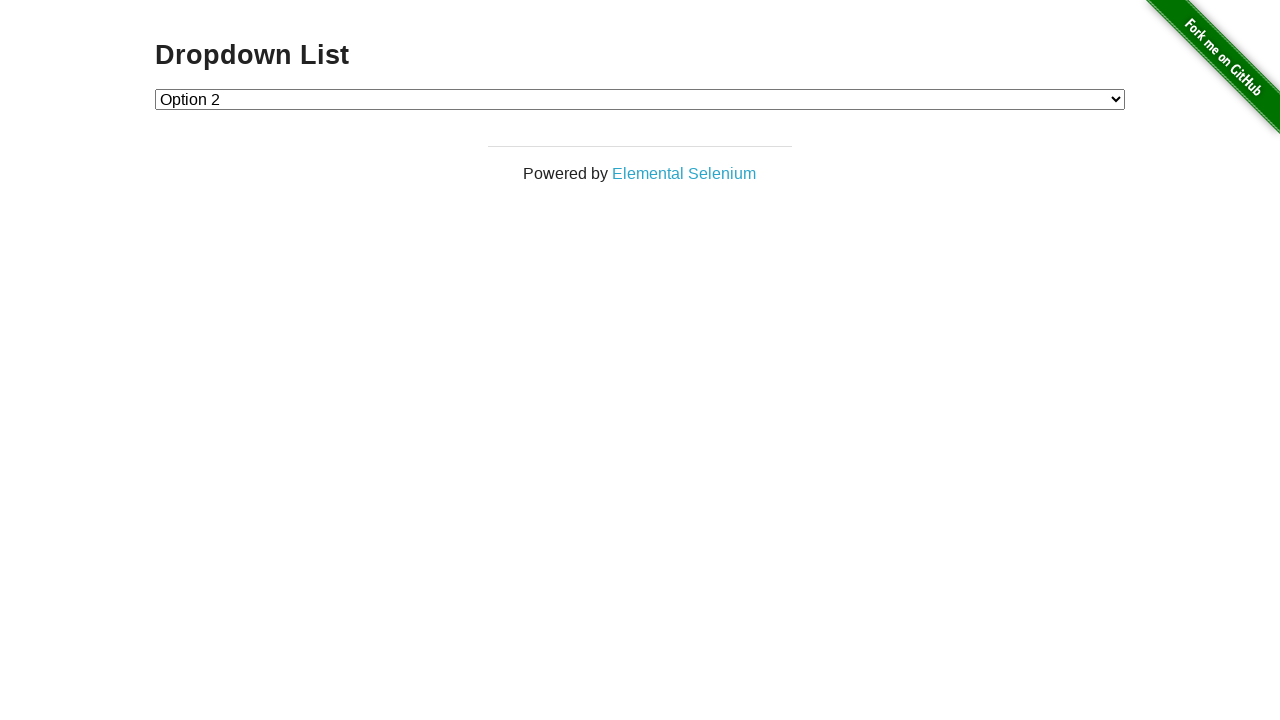

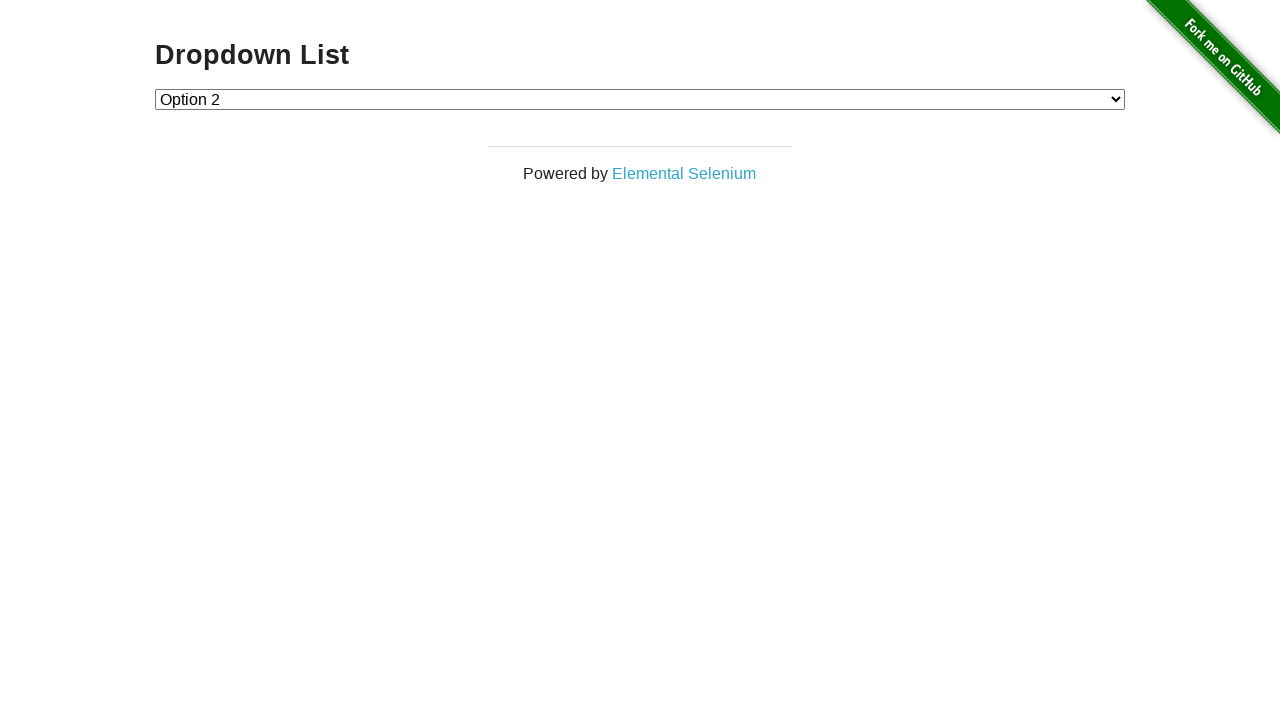